Tests that other controls are hidden when editing a todo item

Starting URL: https://demo.playwright.dev/todomvc

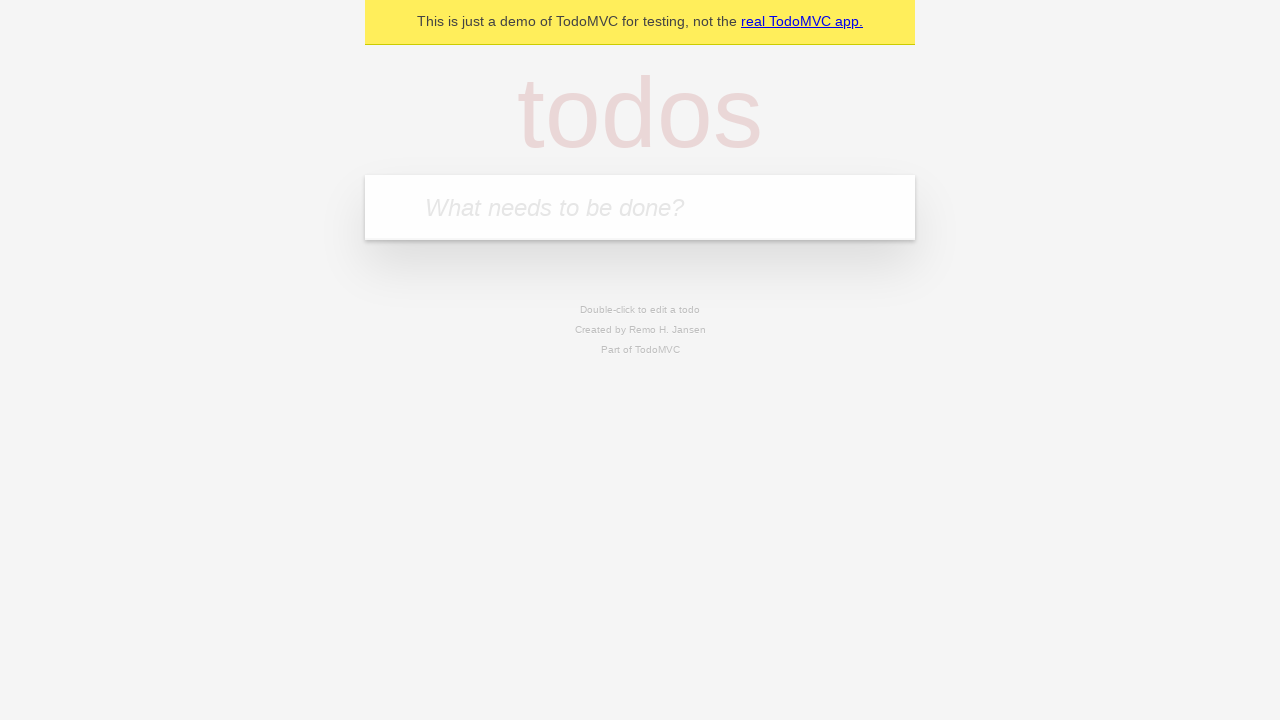

Filled new todo input with 'buy some cheese' on .new-todo
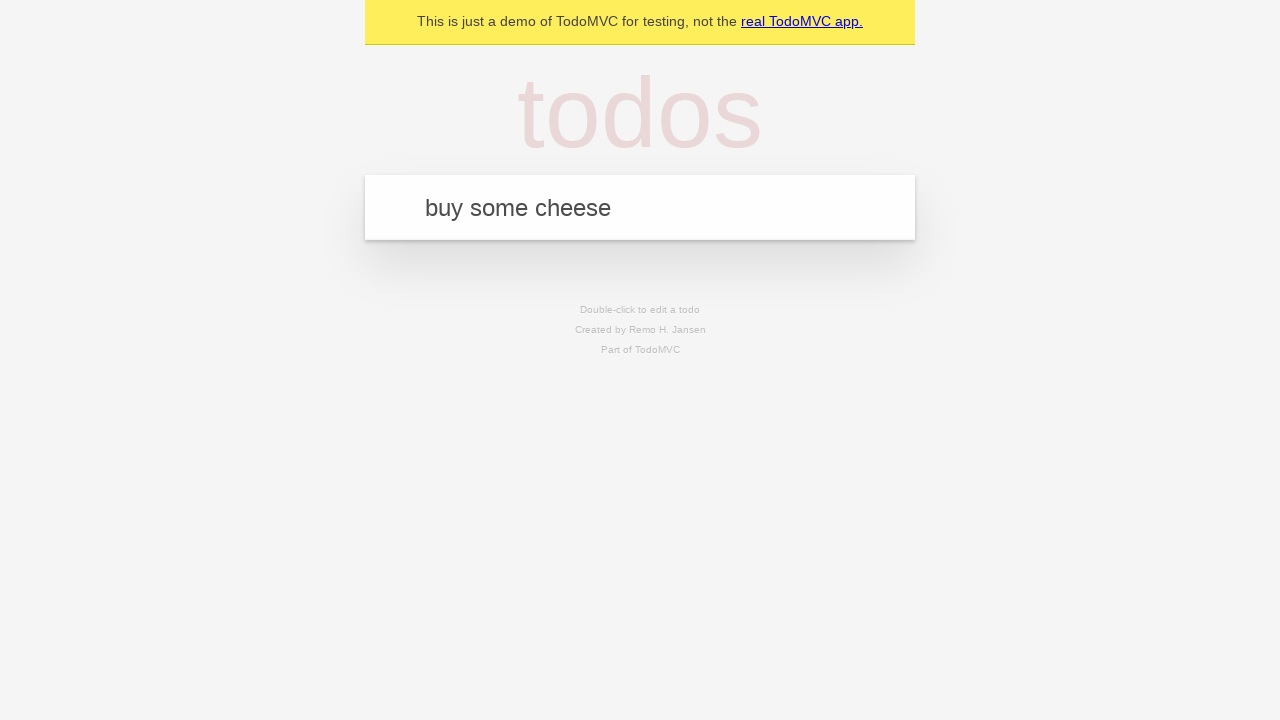

Pressed Enter to add first todo on .new-todo
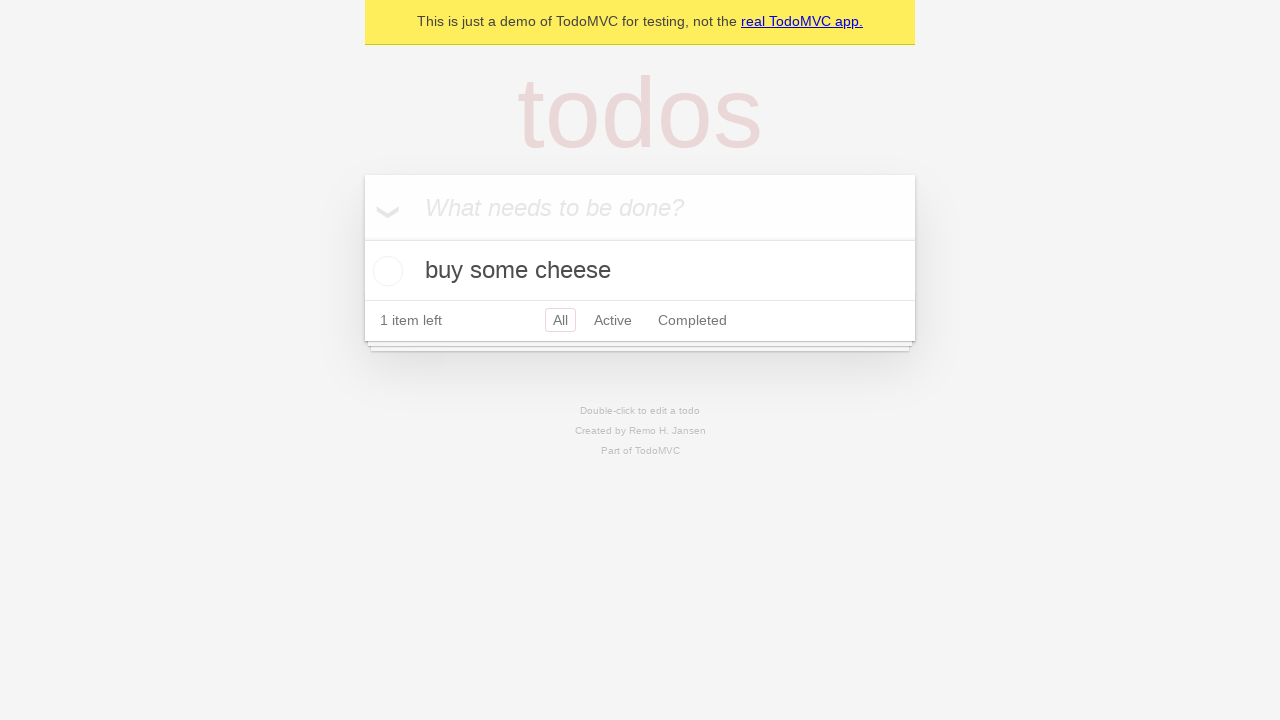

Filled new todo input with 'feed the cat' on .new-todo
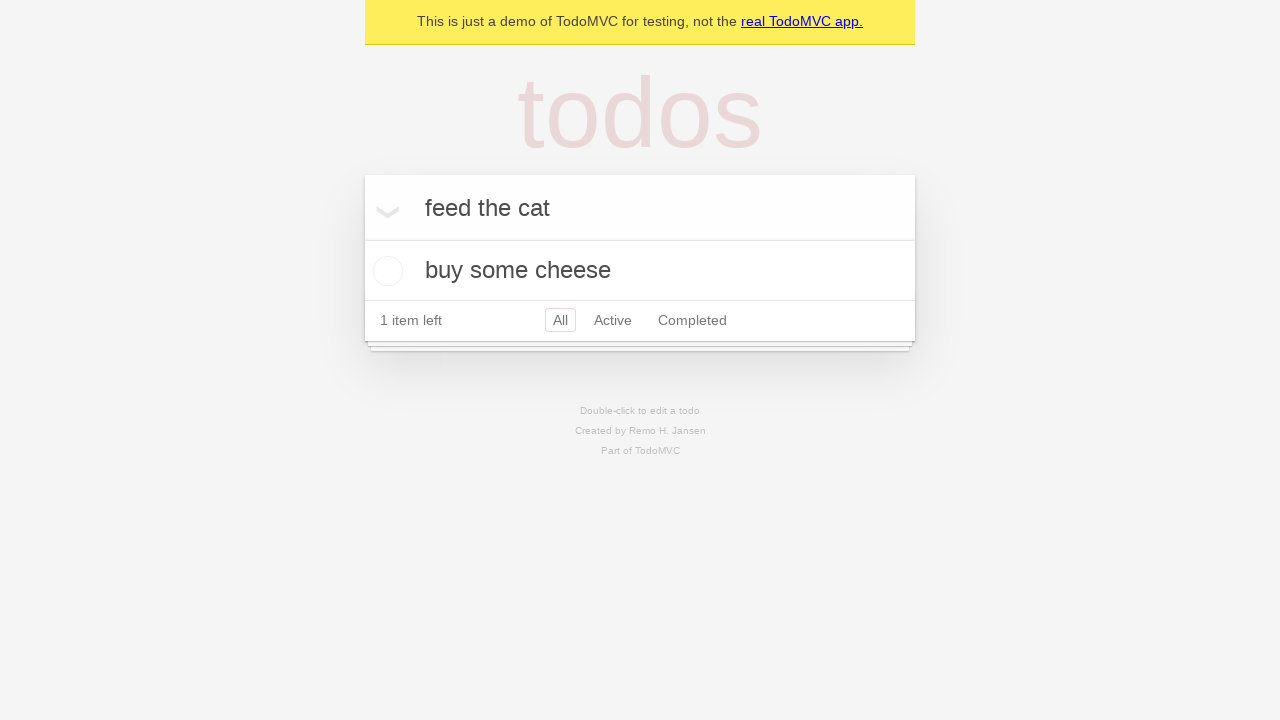

Pressed Enter to add second todo on .new-todo
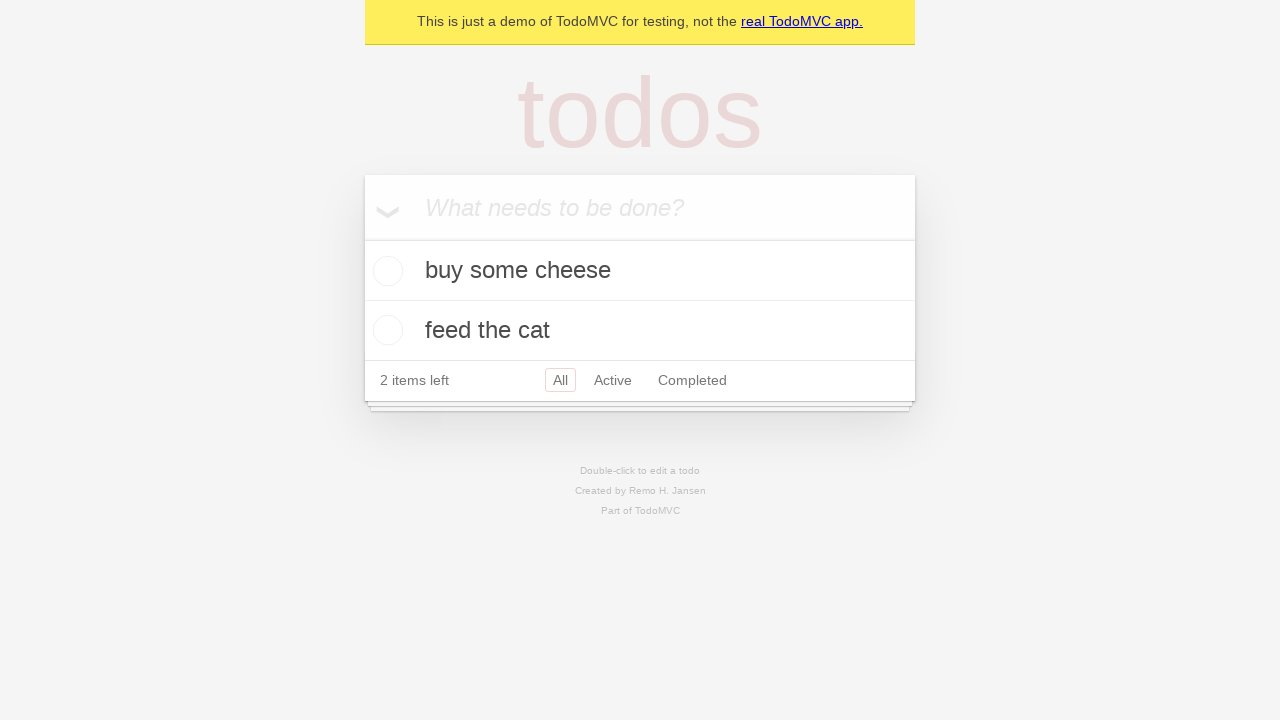

Filled new todo input with 'book a doctors appointment' on .new-todo
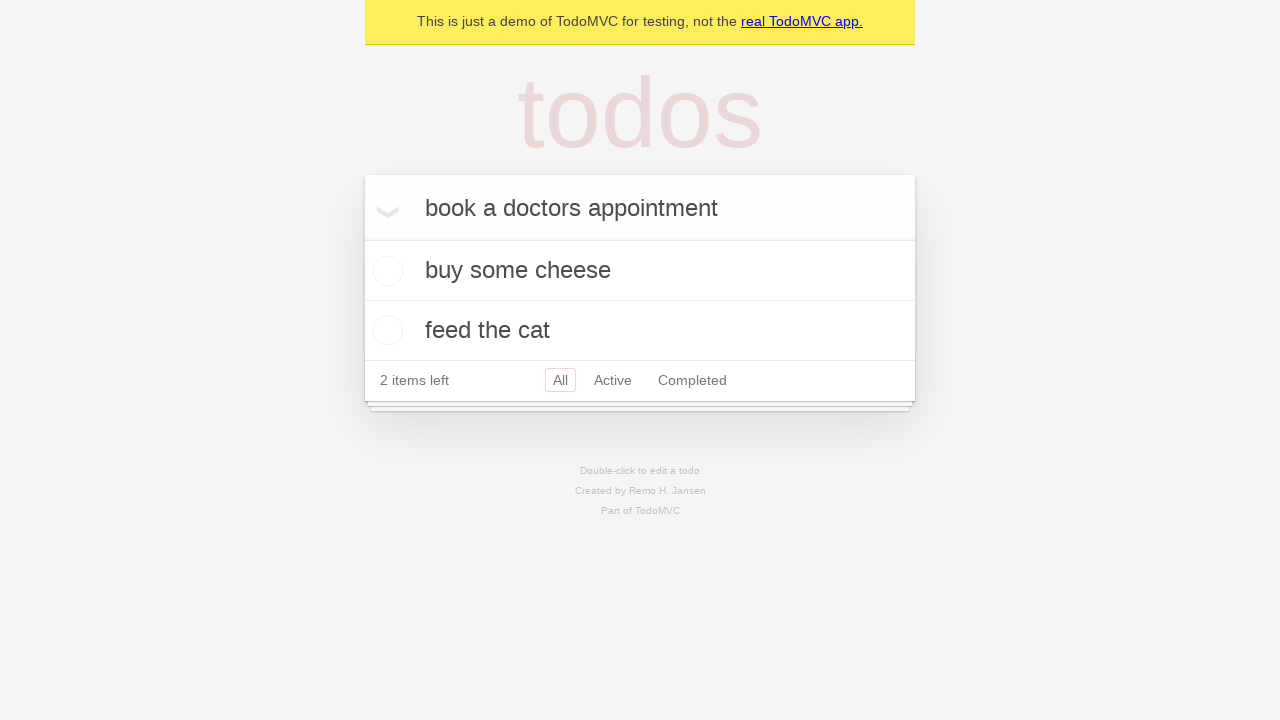

Pressed Enter to add third todo on .new-todo
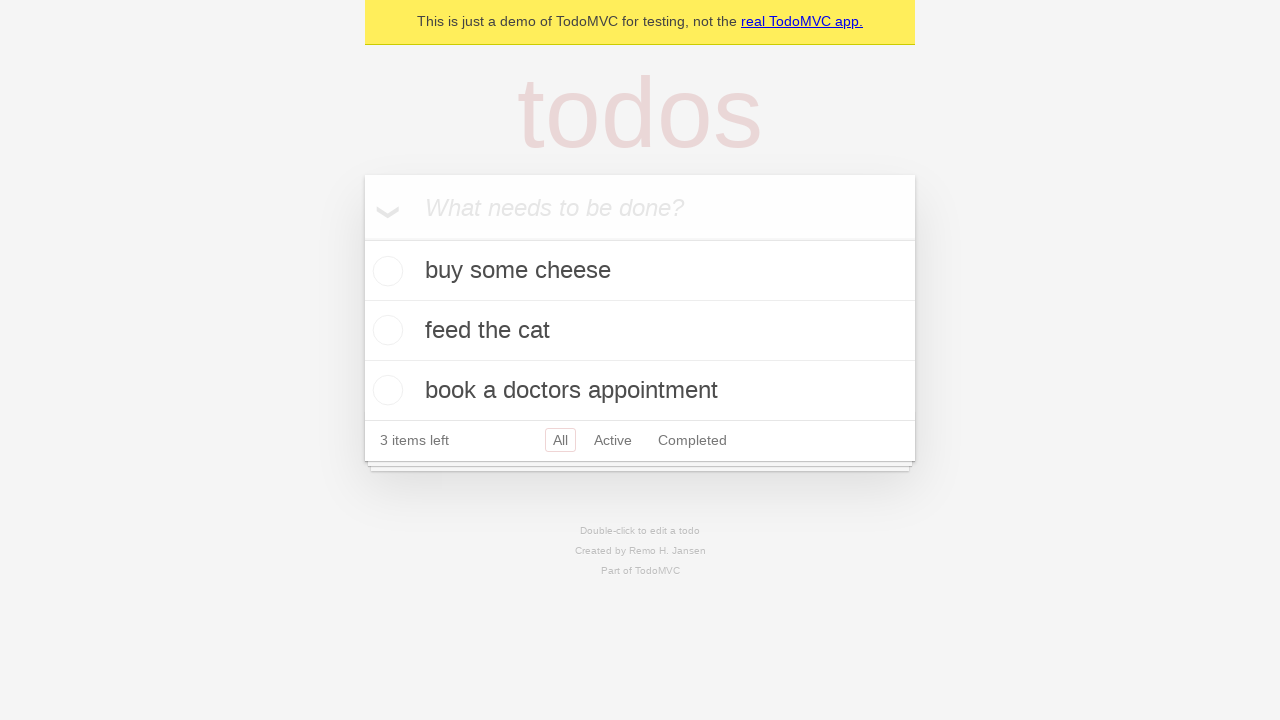

Waited for all three todos to be visible
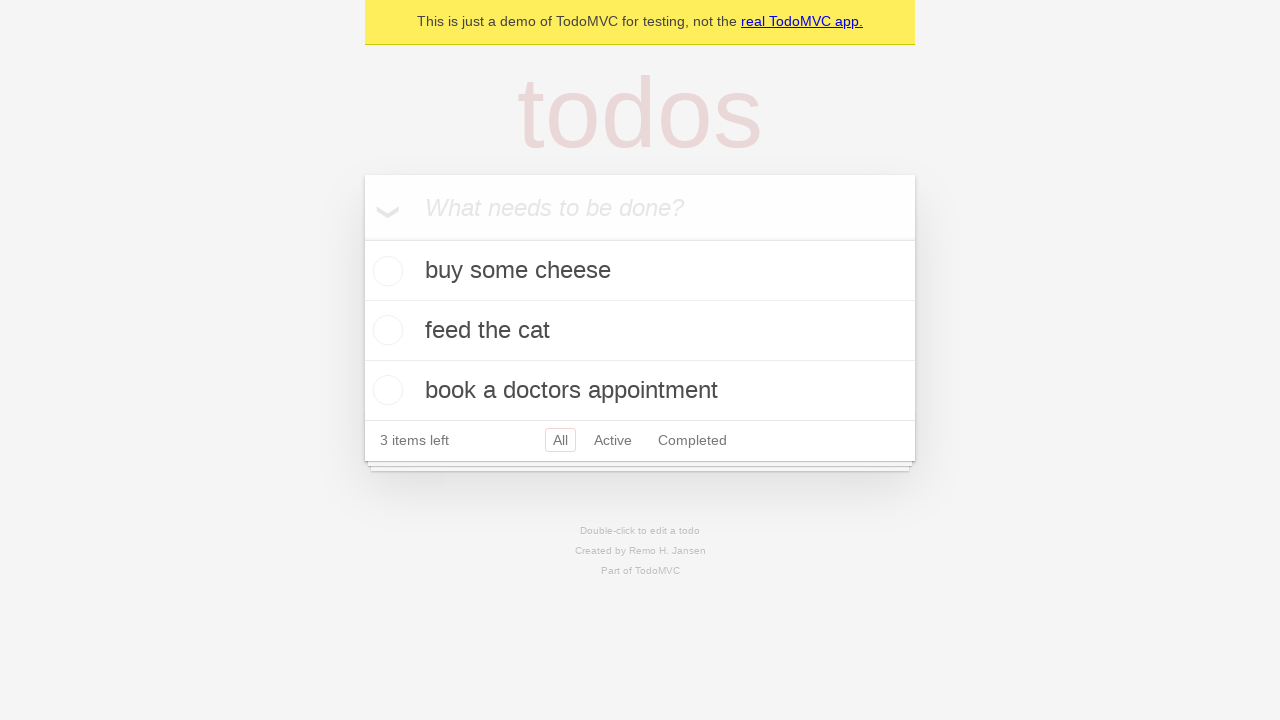

Double-clicked second todo to enter edit mode at (640, 331) on .todo-list li >> nth=1
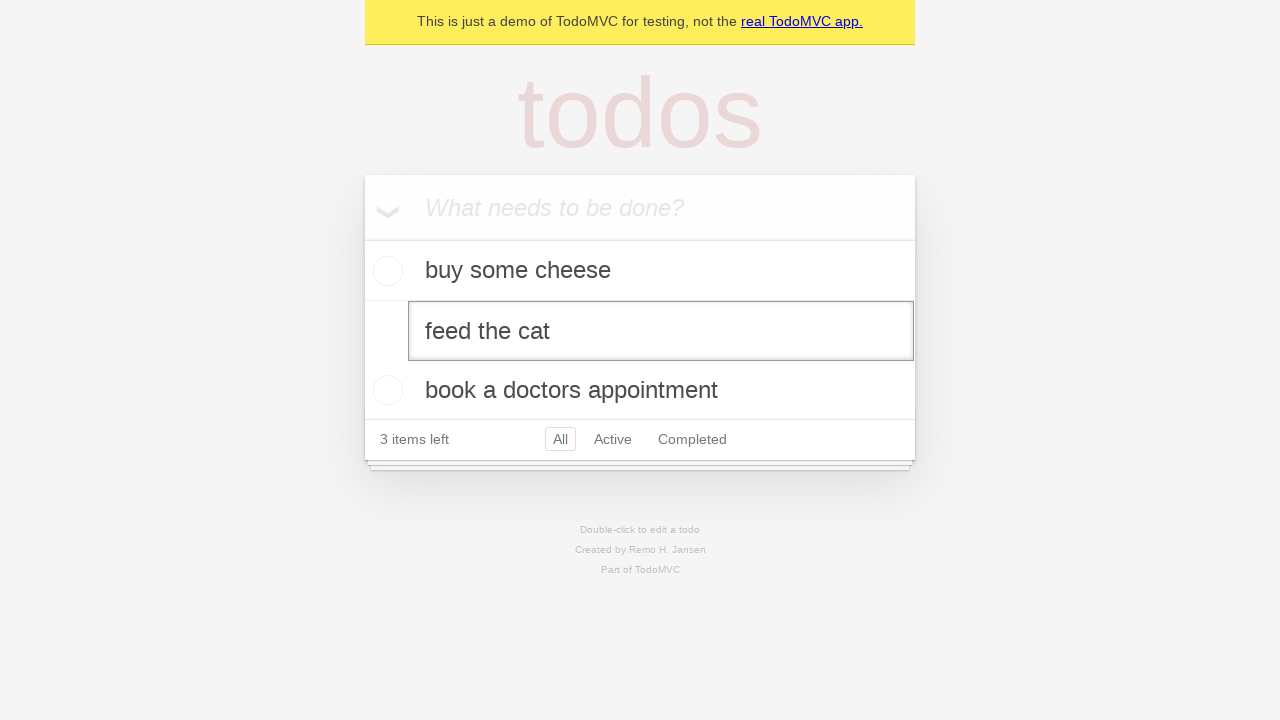

Waited for edit input to appear for second todo
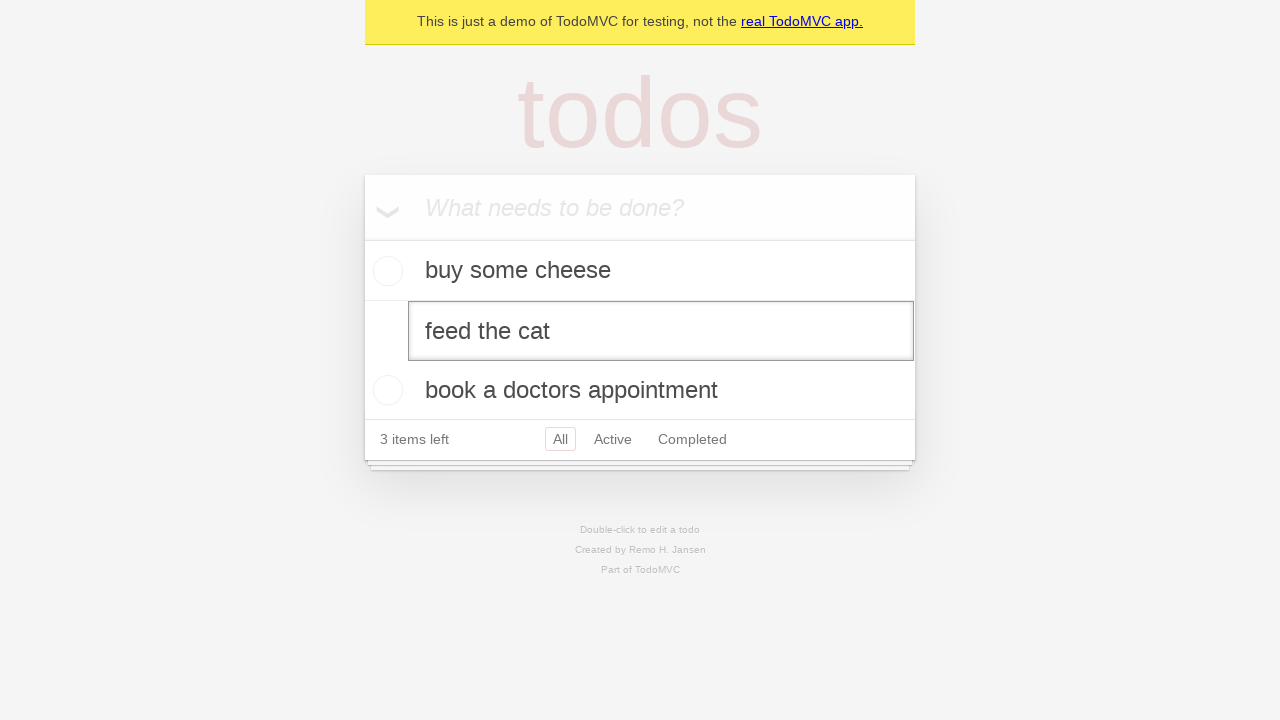

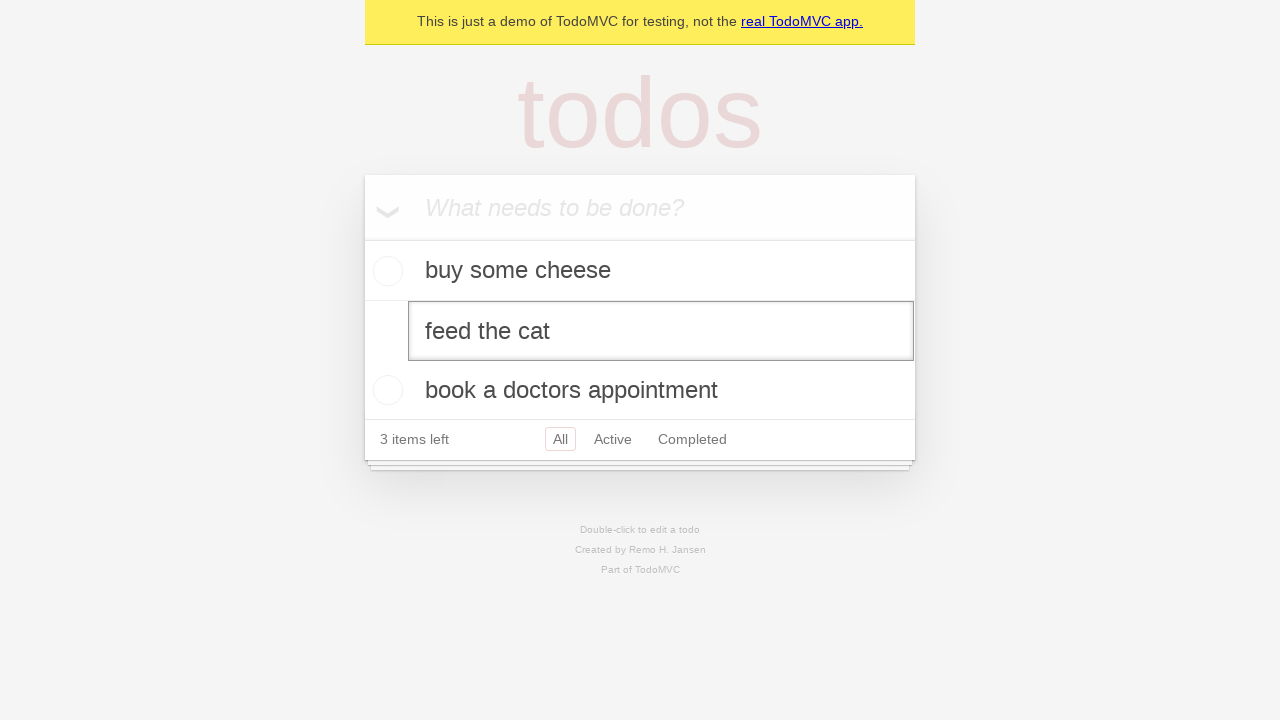